Tests footer navigation by counting links in different sections and opening each link in the first footer column in a new tab, then verifying all opened tabs

Starting URL: http://www.qaclickacademy.com/practice.php

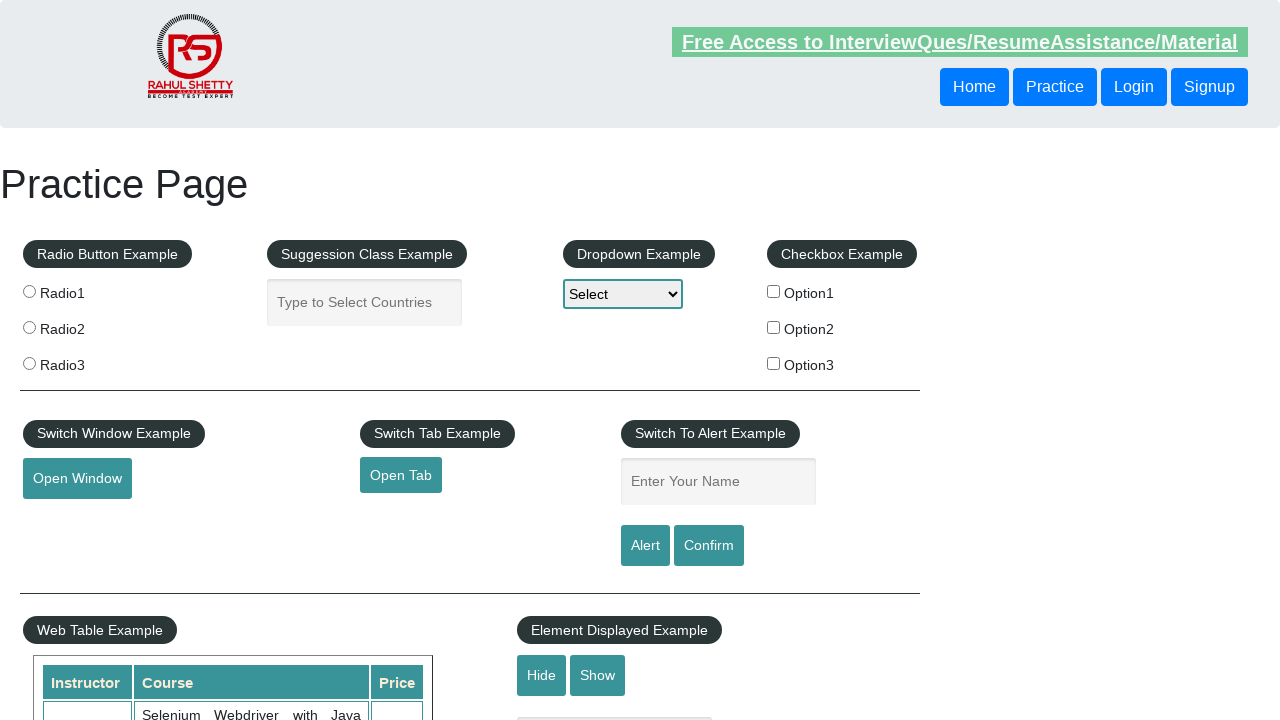

Counted total links on page: 27
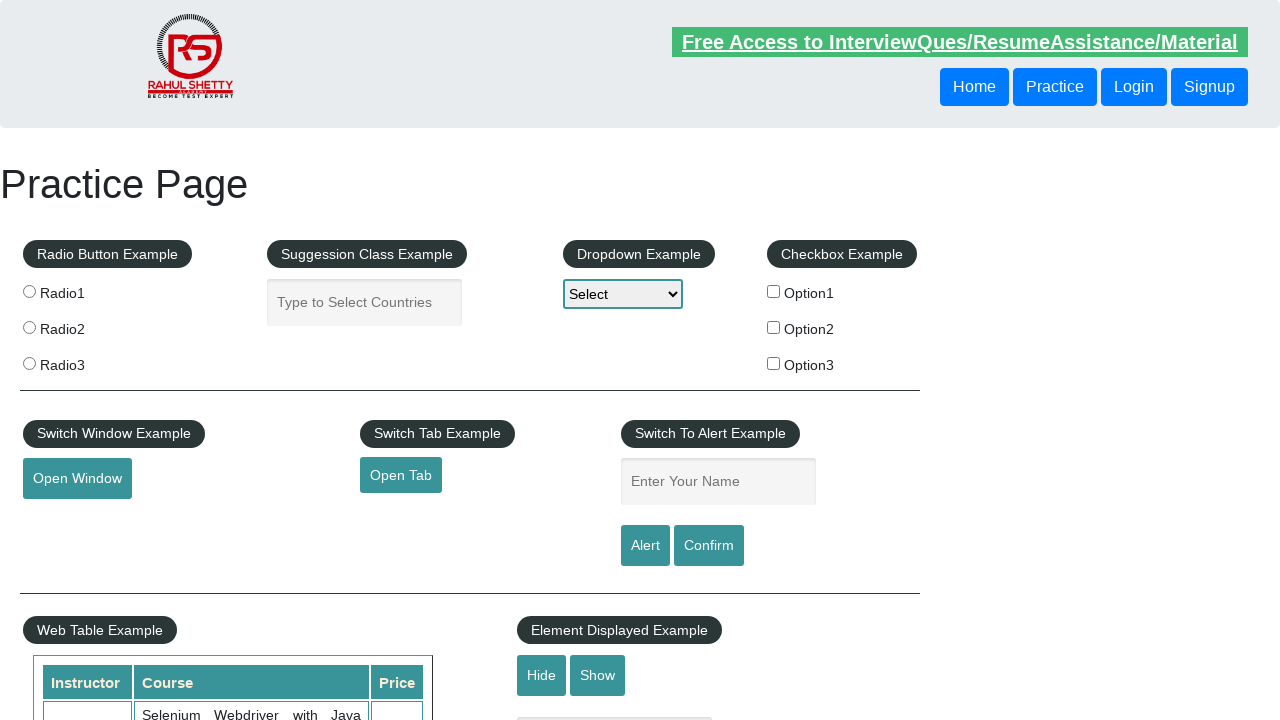

Located footer section (div#gf-BIG)
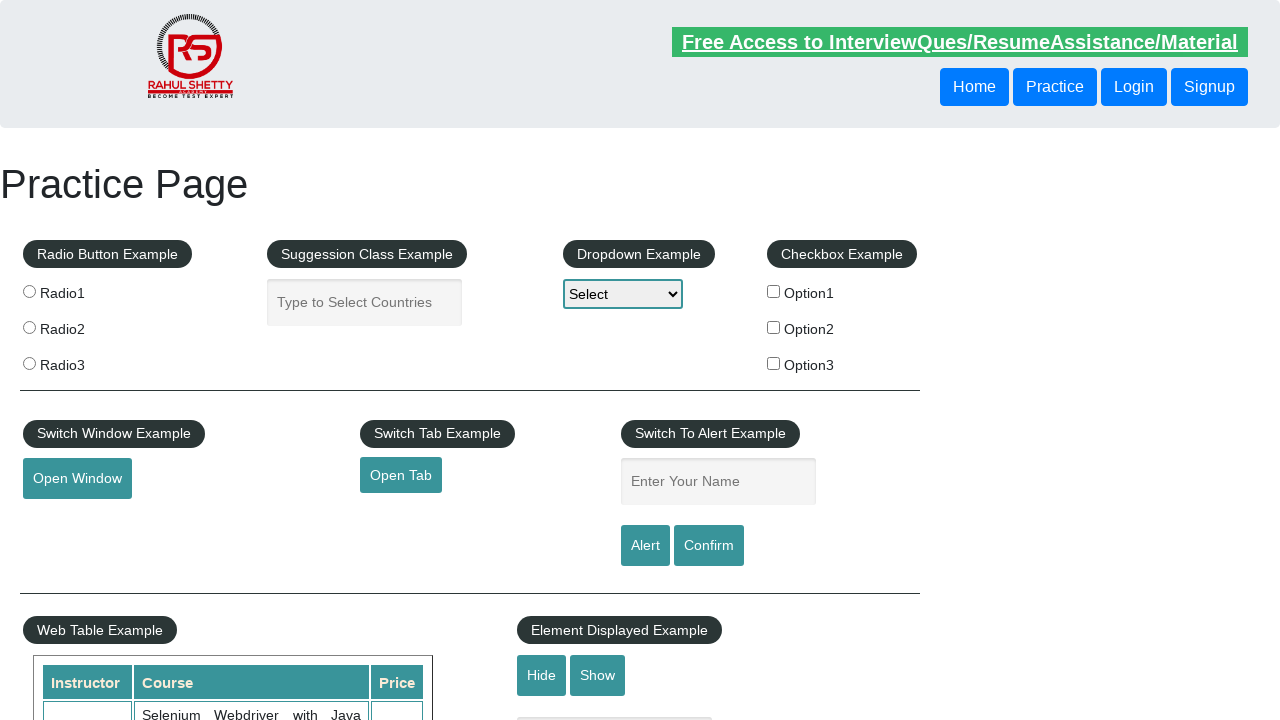

Counted links in footer section: 20
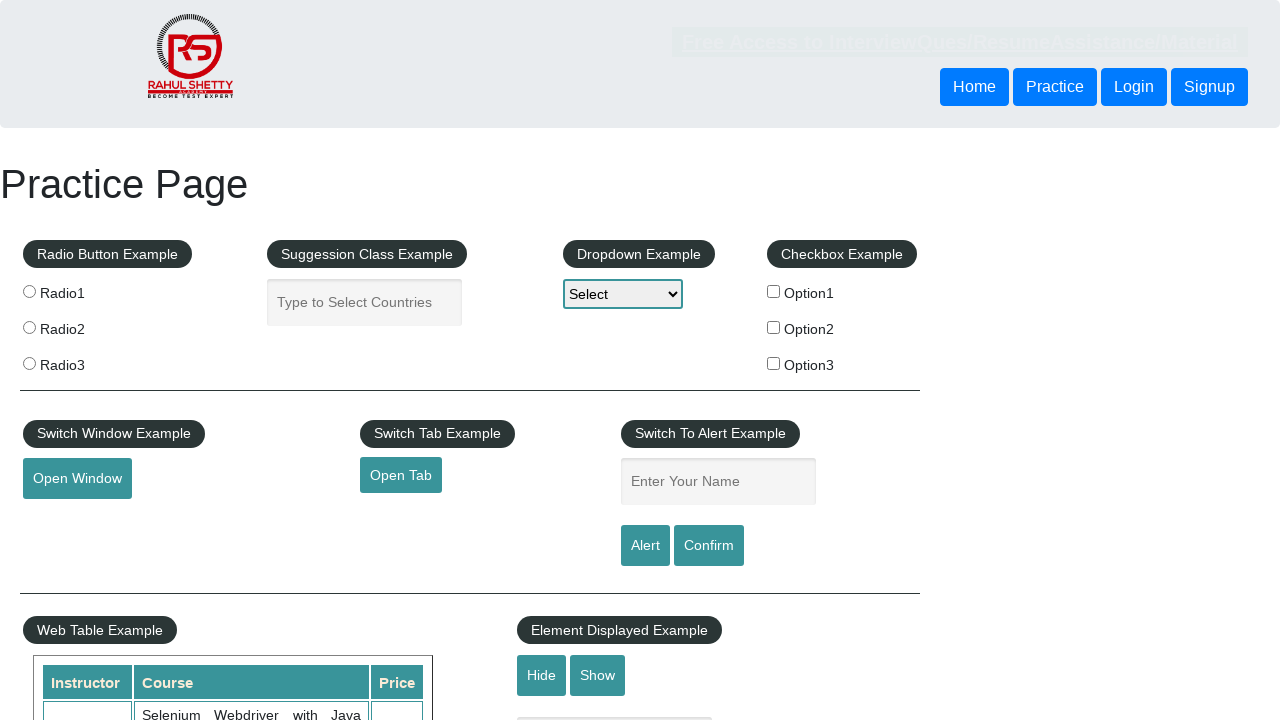

Located first column of footer
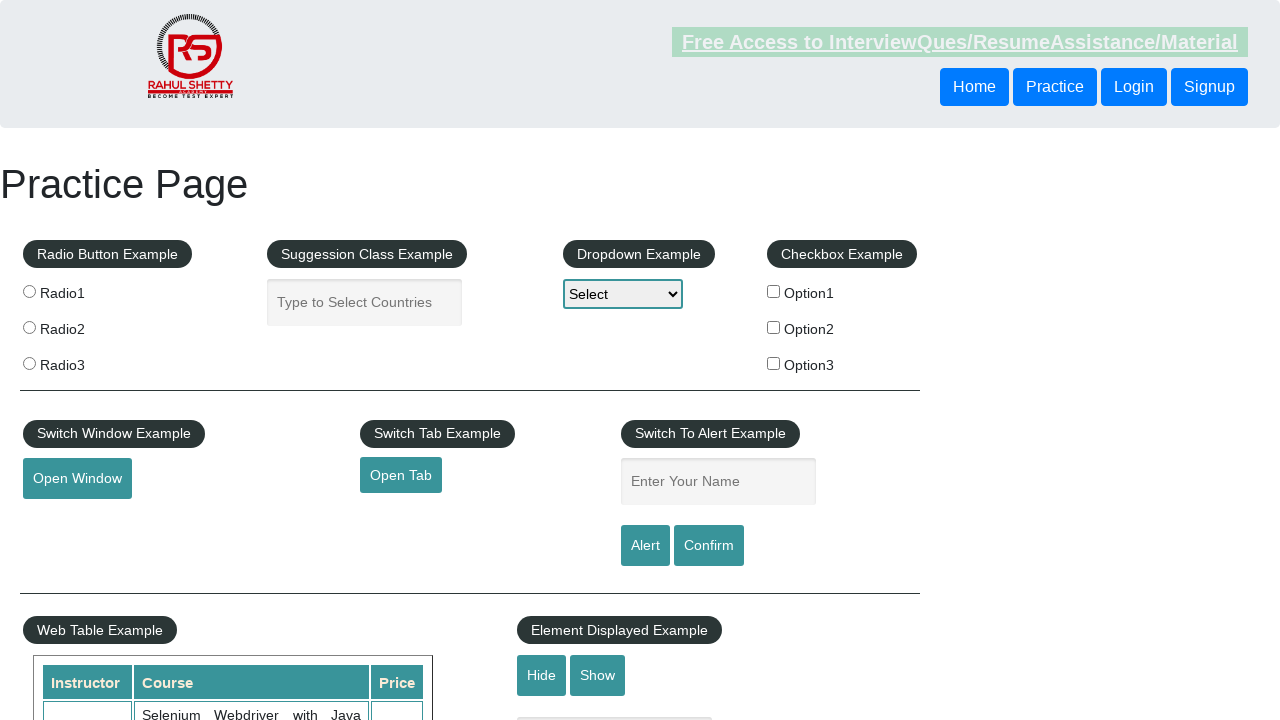

Counted links in first footer column: 5
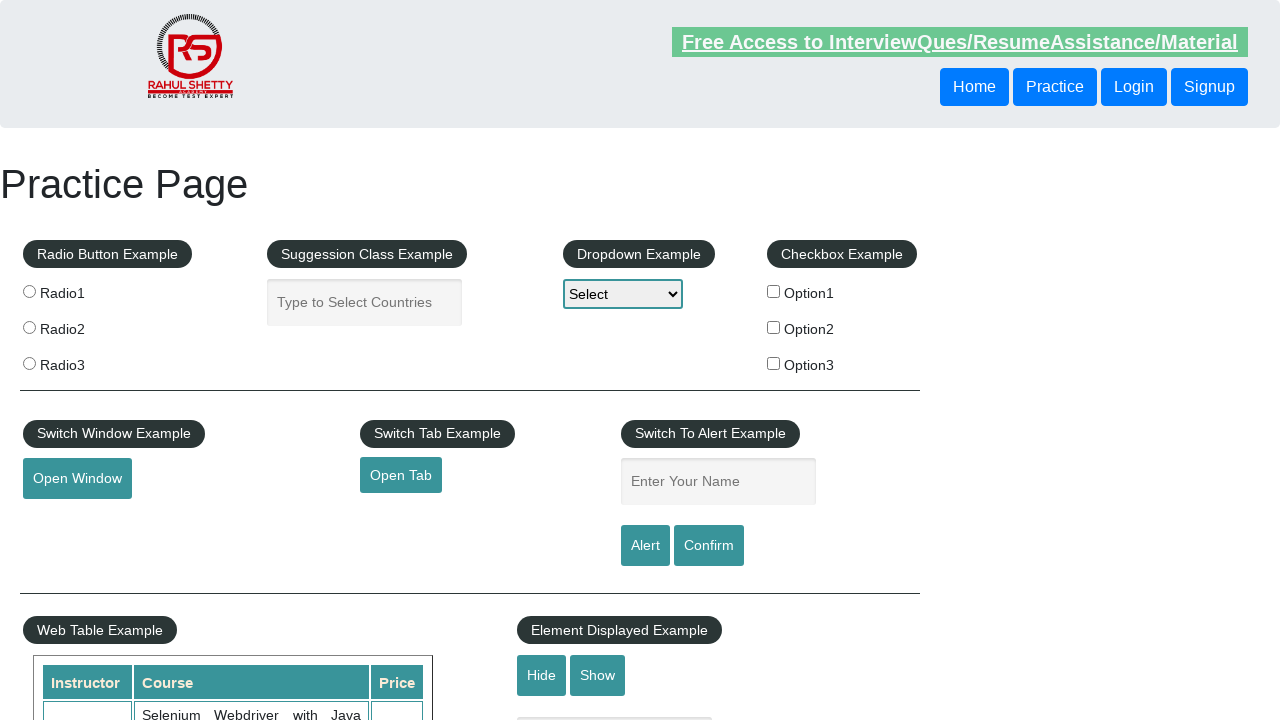

Opened link in new tab: REST API at (68, 520) on div#gf-BIG >> xpath=//table/tbody/tr/td[1]/ul >> a >> nth=1
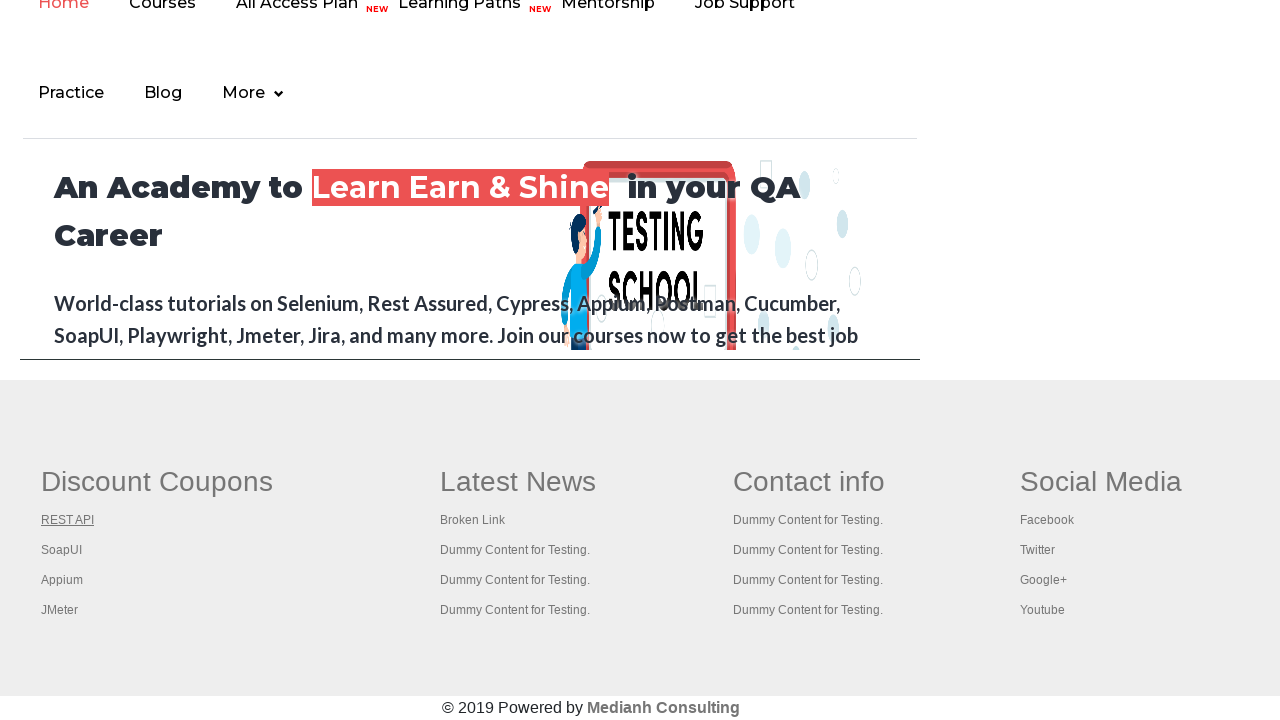

Opened link in new tab: SoapUI at (62, 550) on div#gf-BIG >> xpath=//table/tbody/tr/td[1]/ul >> a >> nth=2
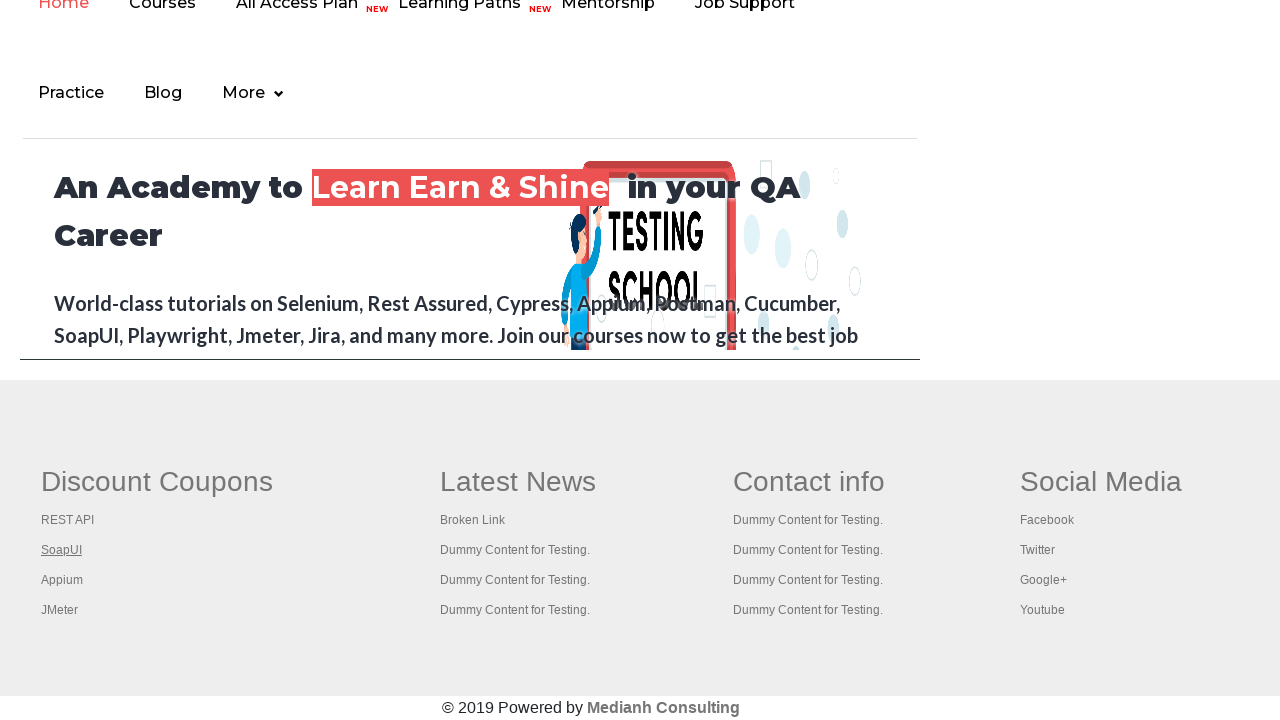

Opened link in new tab: Appium at (62, 580) on div#gf-BIG >> xpath=//table/tbody/tr/td[1]/ul >> a >> nth=3
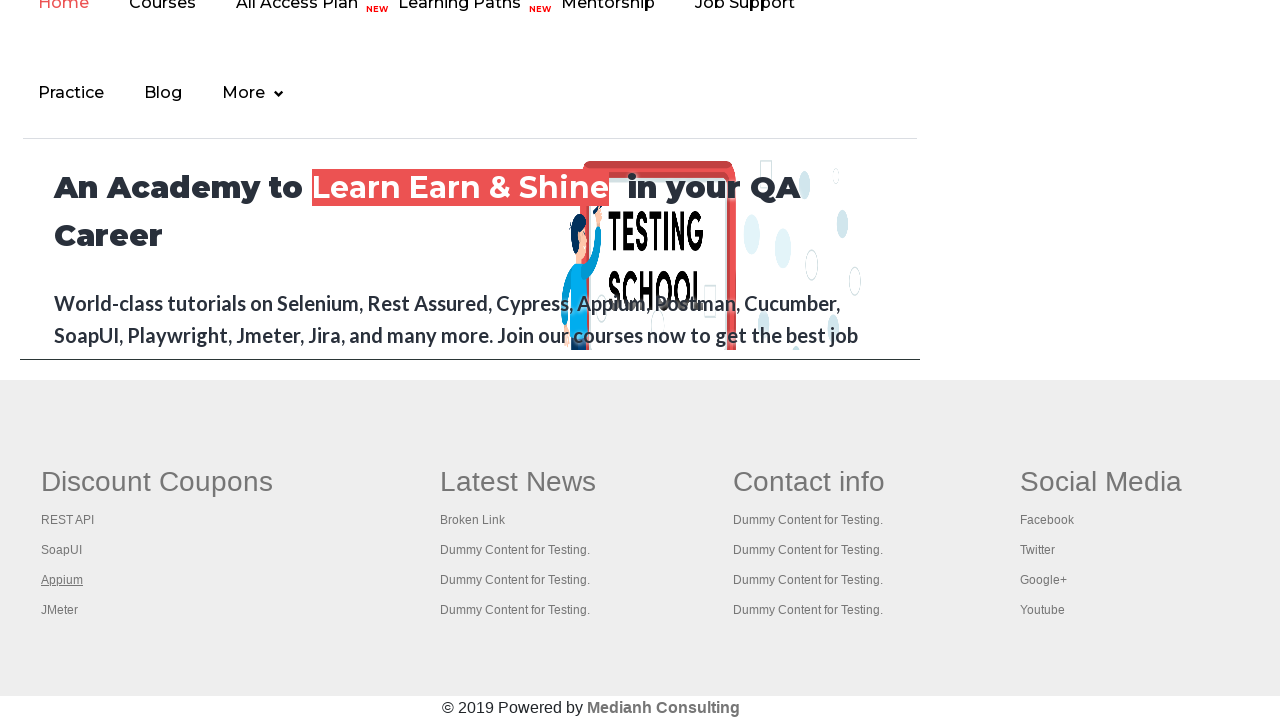

Opened link in new tab: JMeter at (60, 610) on div#gf-BIG >> xpath=//table/tbody/tr/td[1]/ul >> a >> nth=4
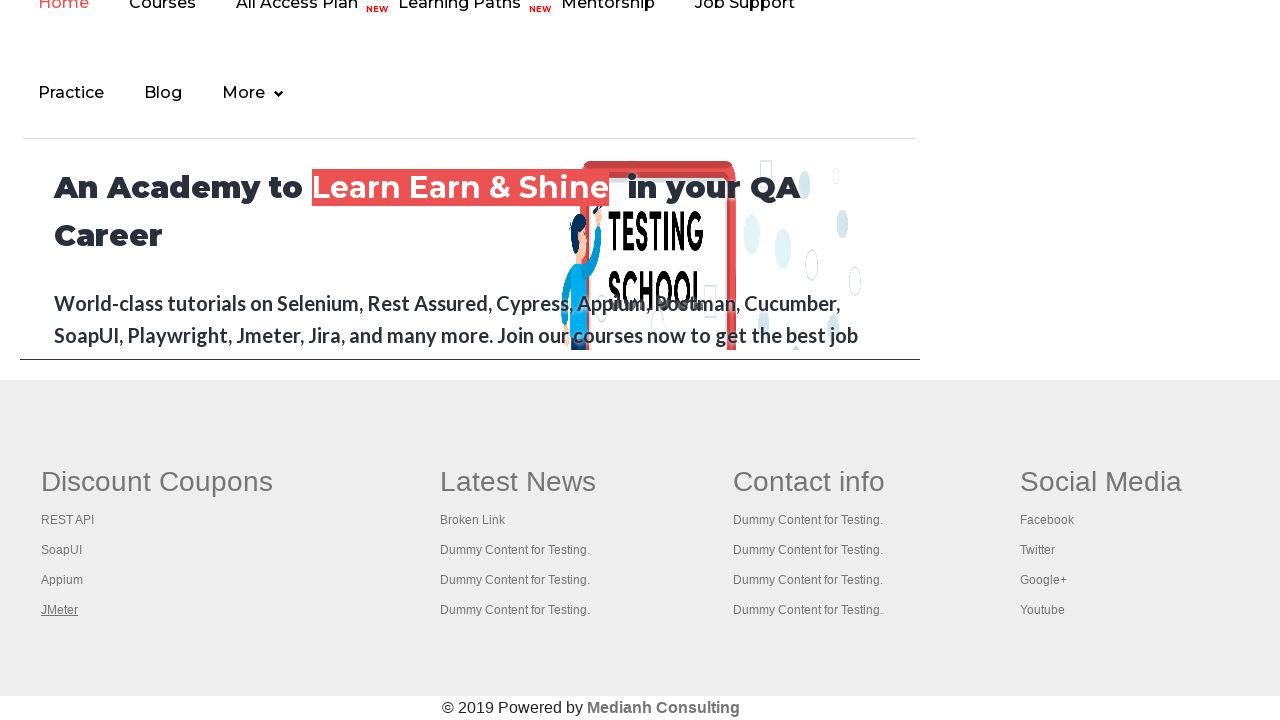

Retrieved all open pages: 5 tabs total
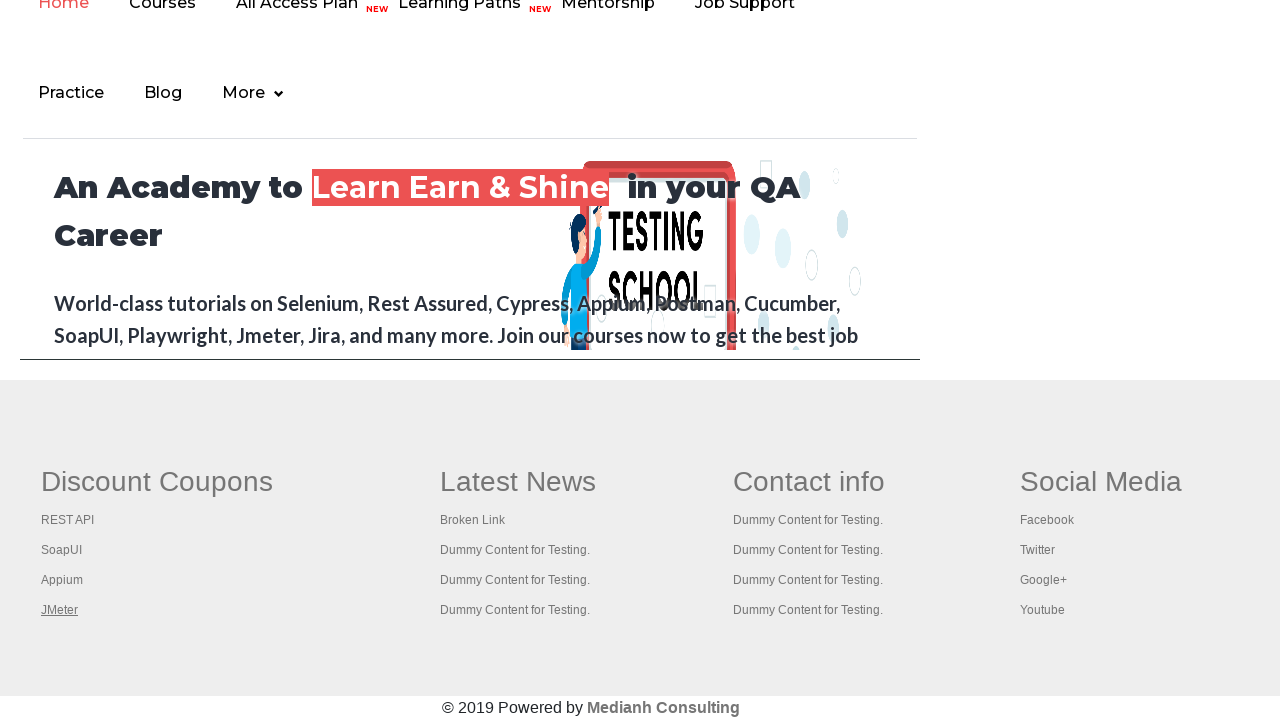

Verified open tab with title: Practice Page
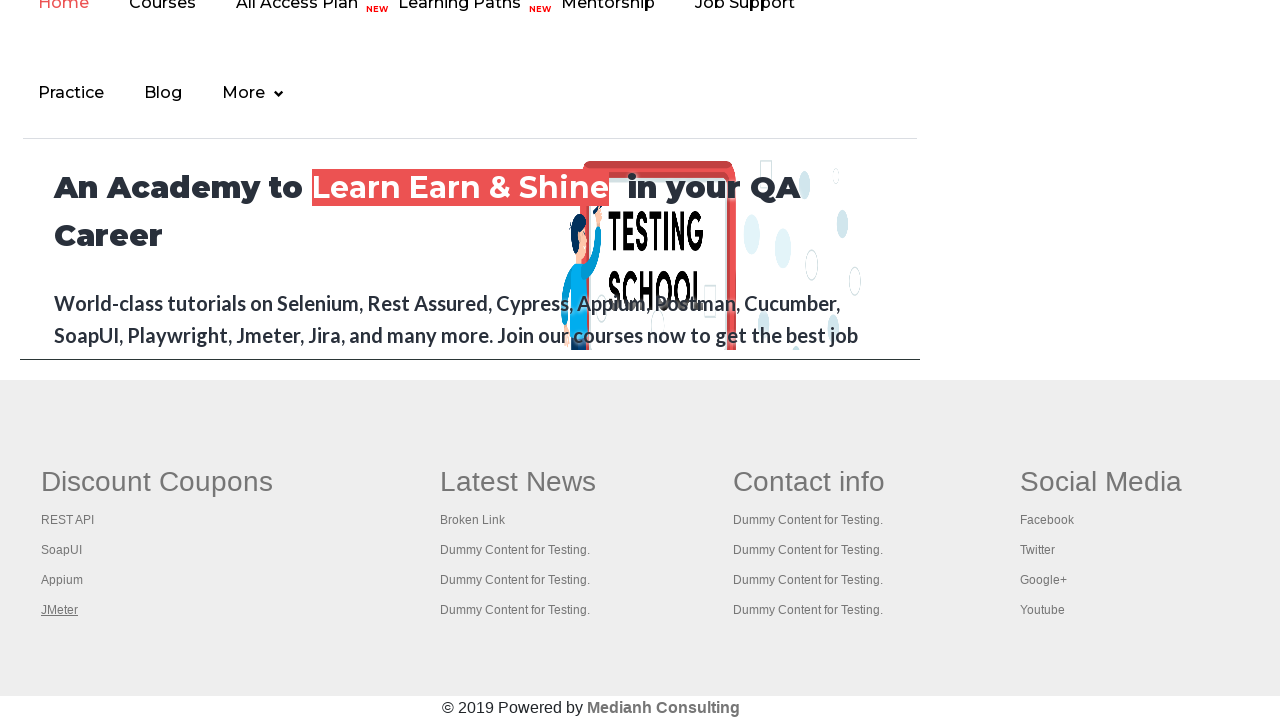

Verified open tab with title: REST API Tutorial
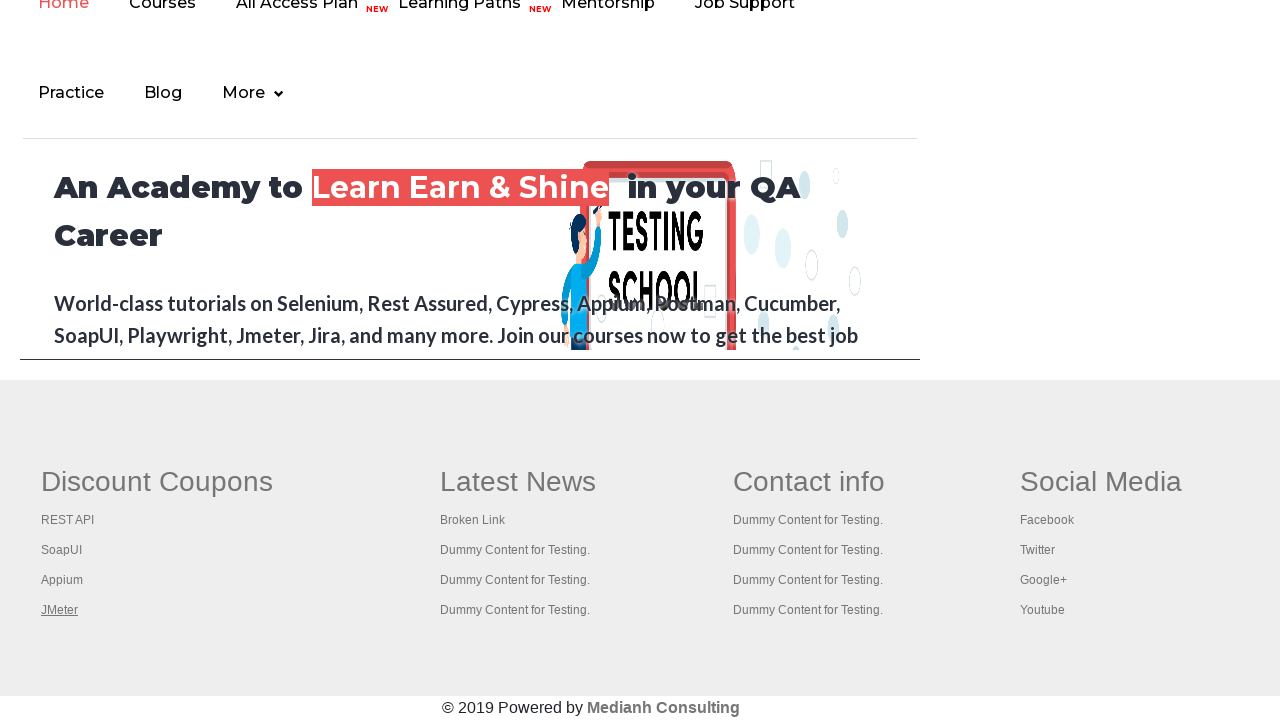

Verified open tab with title: The World’s Most Popular API Testing Tool | SoapUI
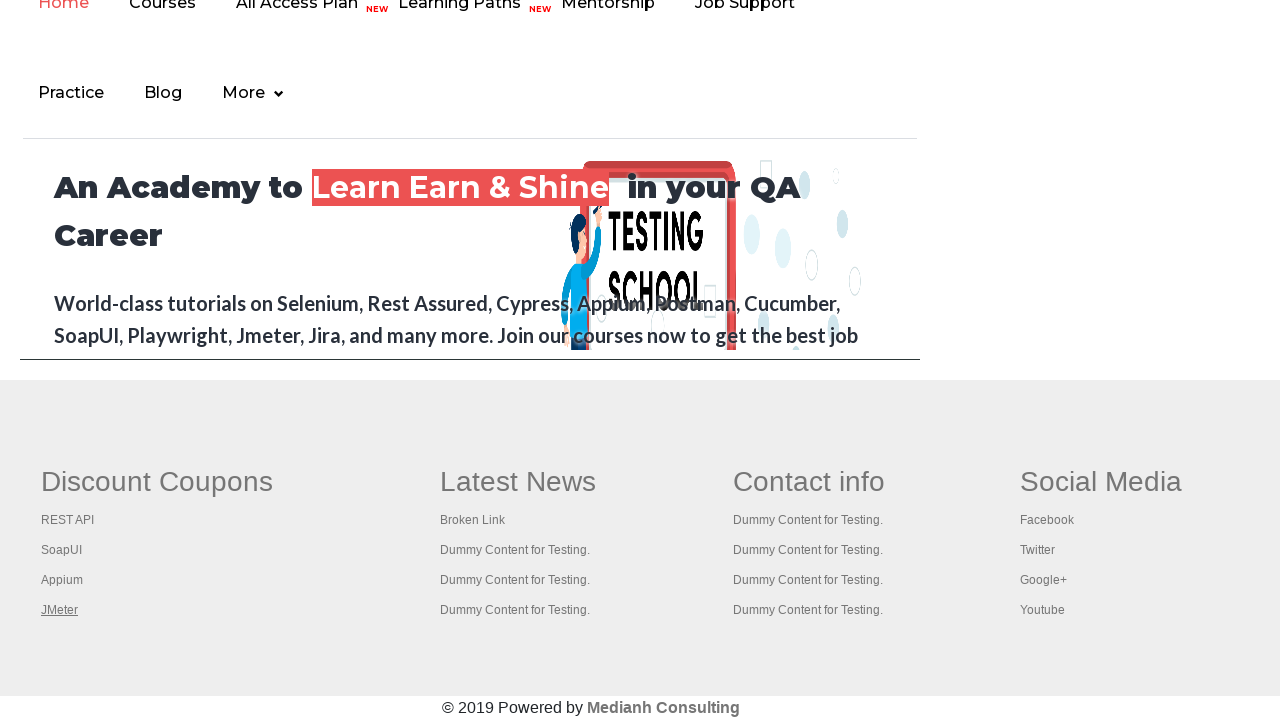

Verified open tab with title: Appium tutorial for Mobile Apps testing | RahulShetty Academy | Rahul
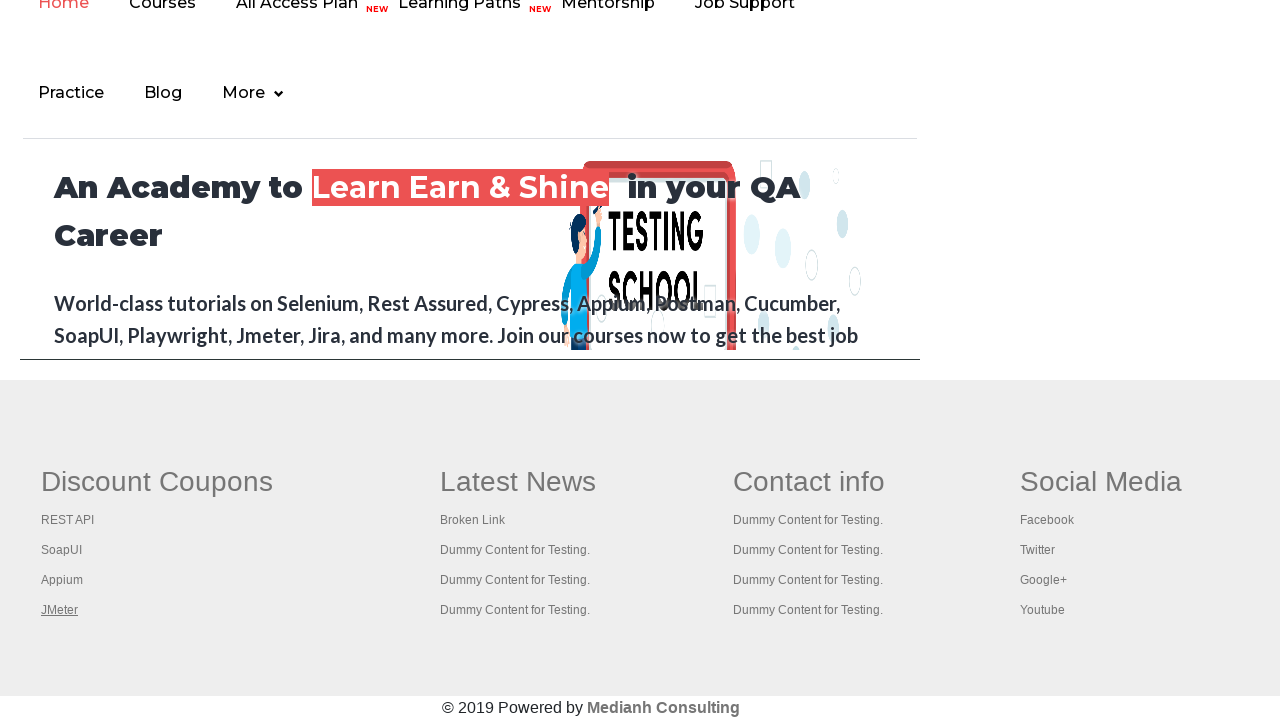

Verified open tab with title: Apache JMeter - Apache JMeter™
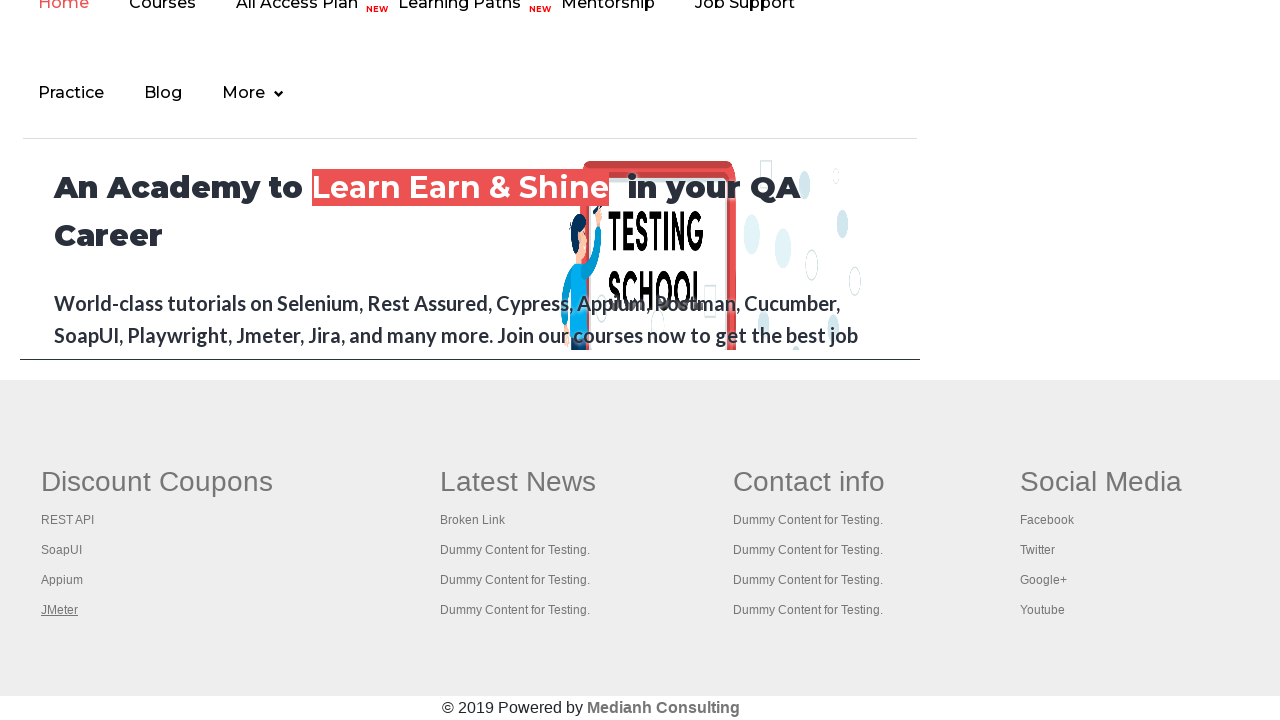

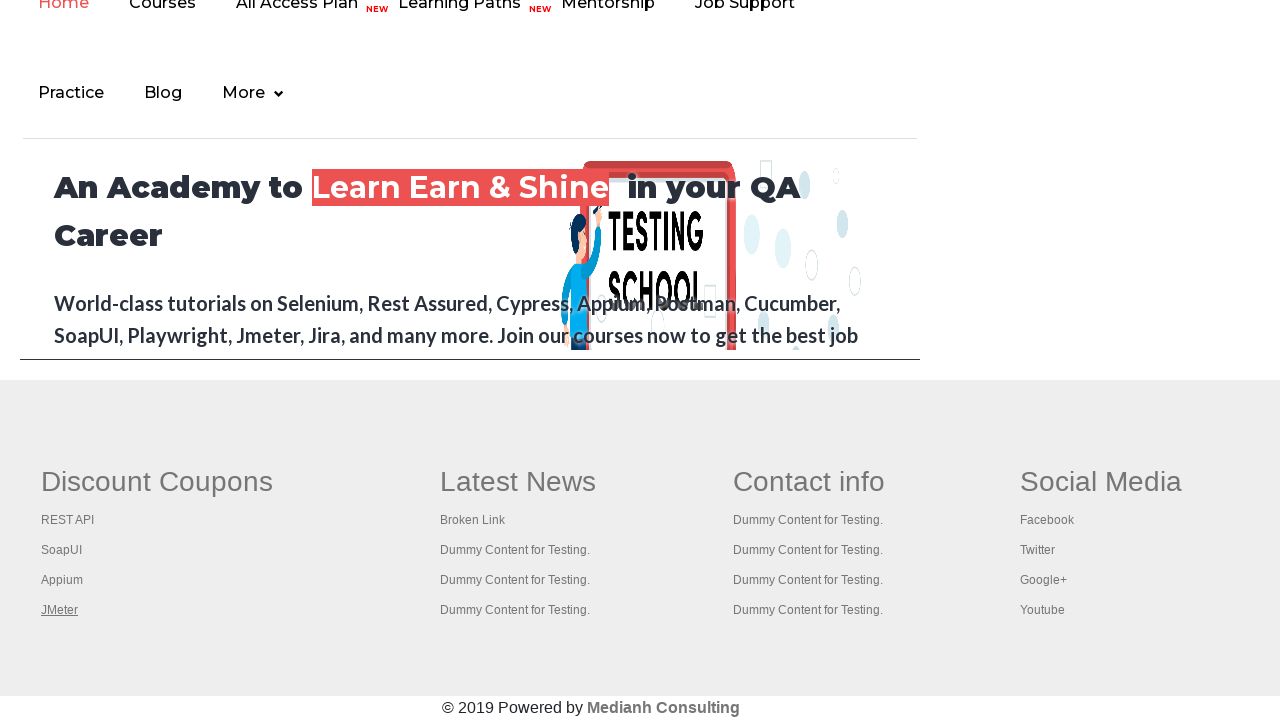